Tests iframe interaction by switching to a frame, scrolling, and performing text operations including typing, selecting all, cutting, and pasting text in an input field

Starting URL: https://demo.automationtesting.in/Frames.html

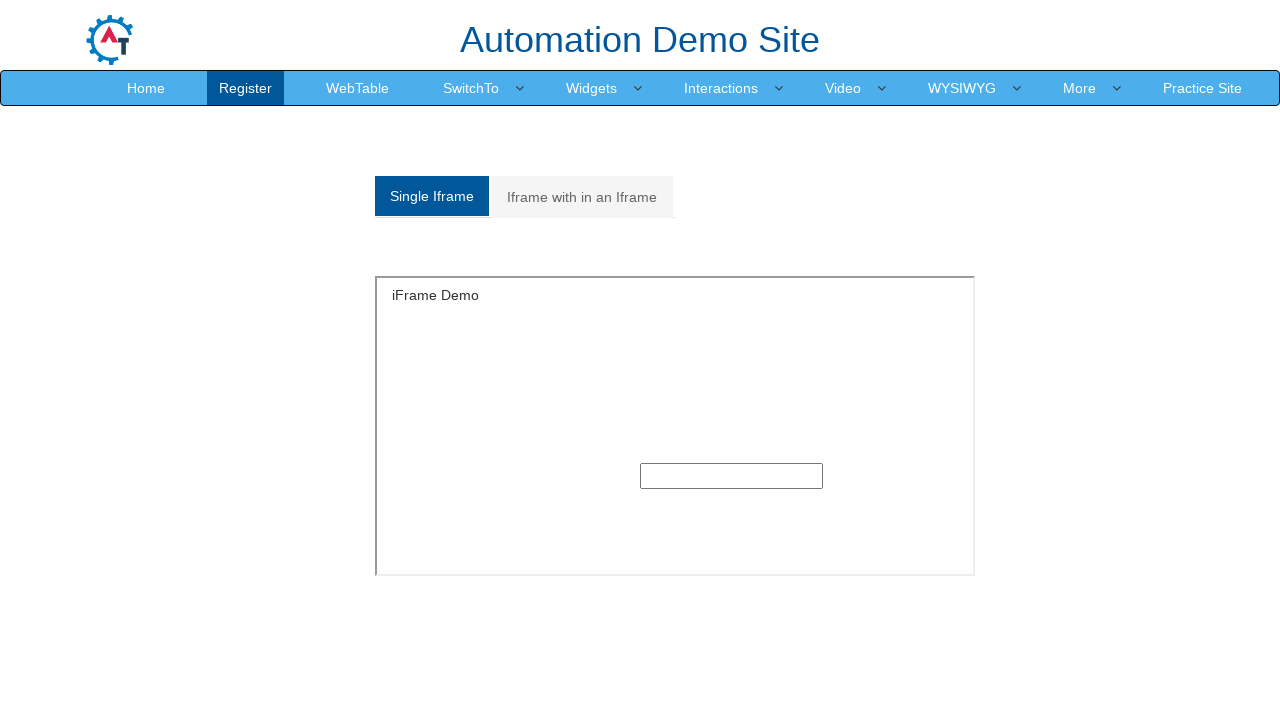

Switched to the second iframe (index 1)
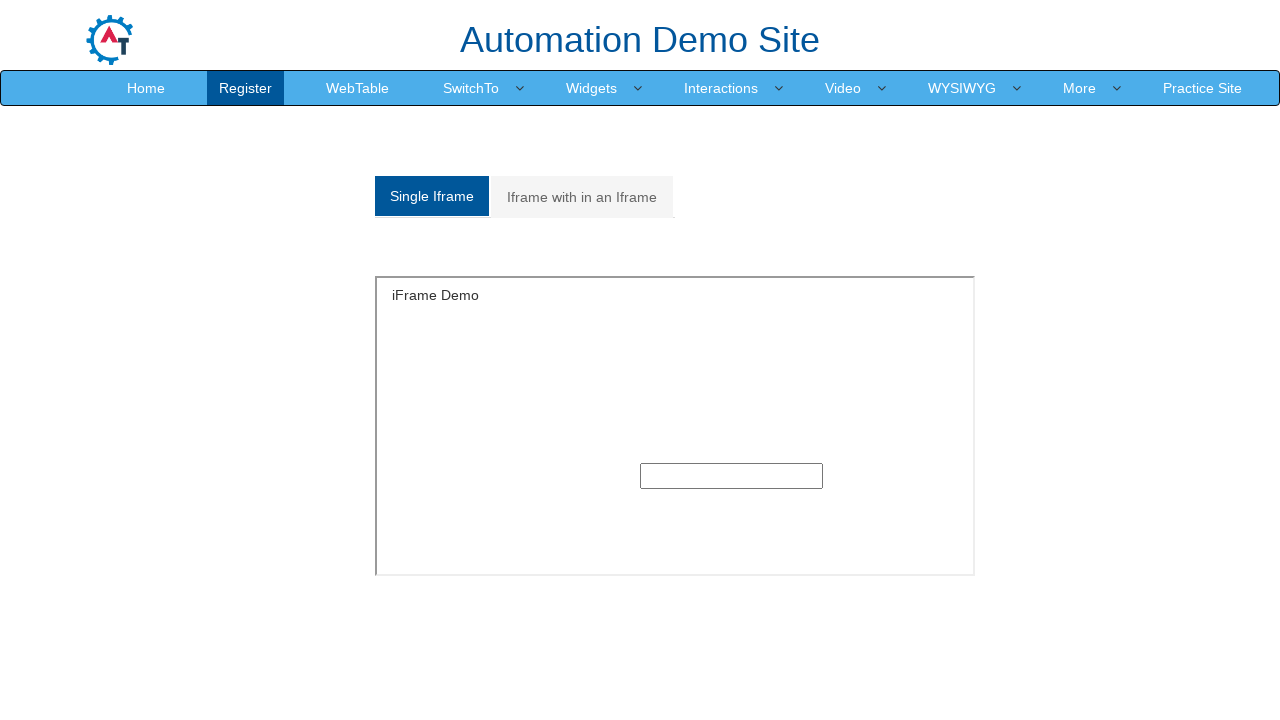

Scrolled horizontally by 400 pixels
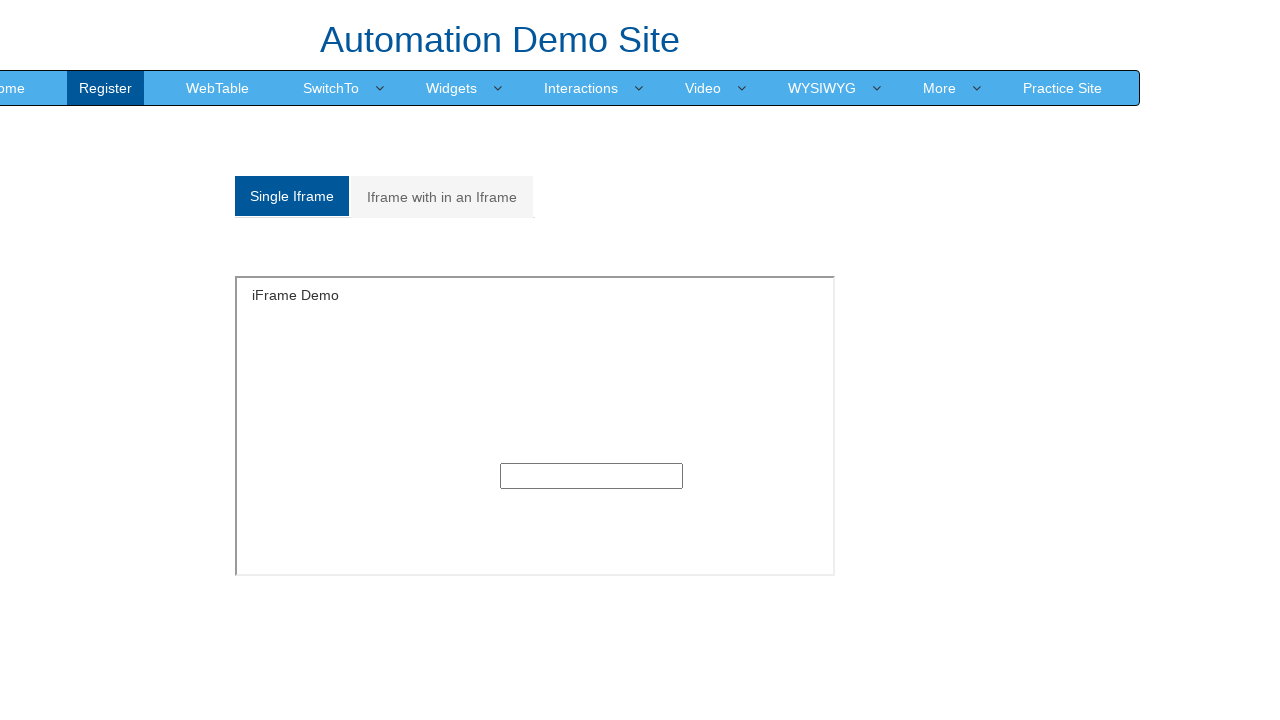

Located text input field in iframe
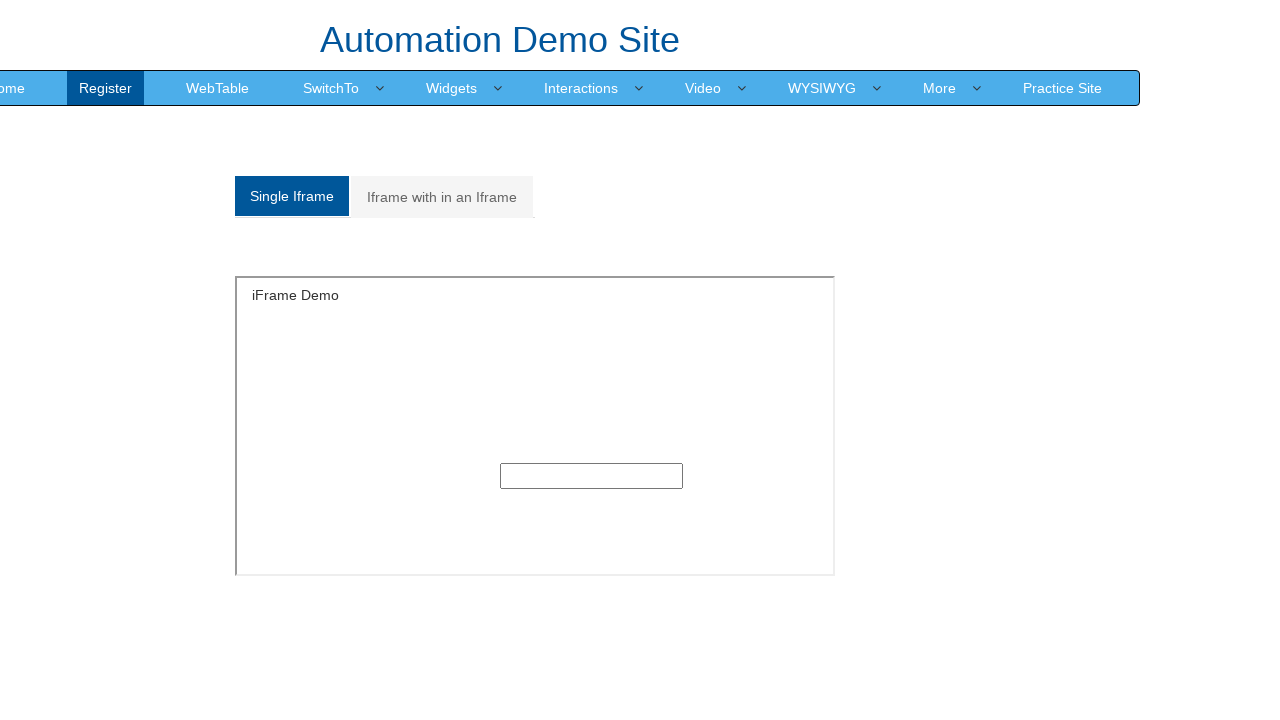

Filled text input with 'Shafi' on xpath=//input[@type='text']
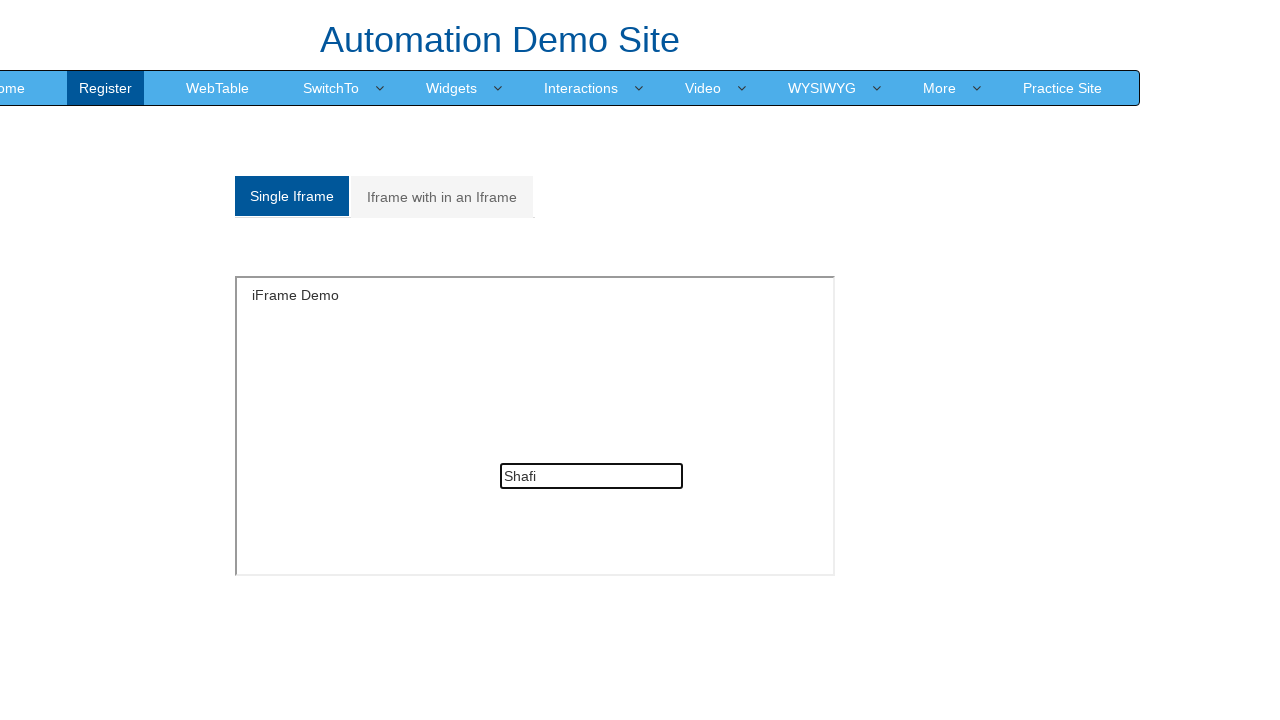

Selected all text in input field using Ctrl+A on xpath=//input[@type='text']
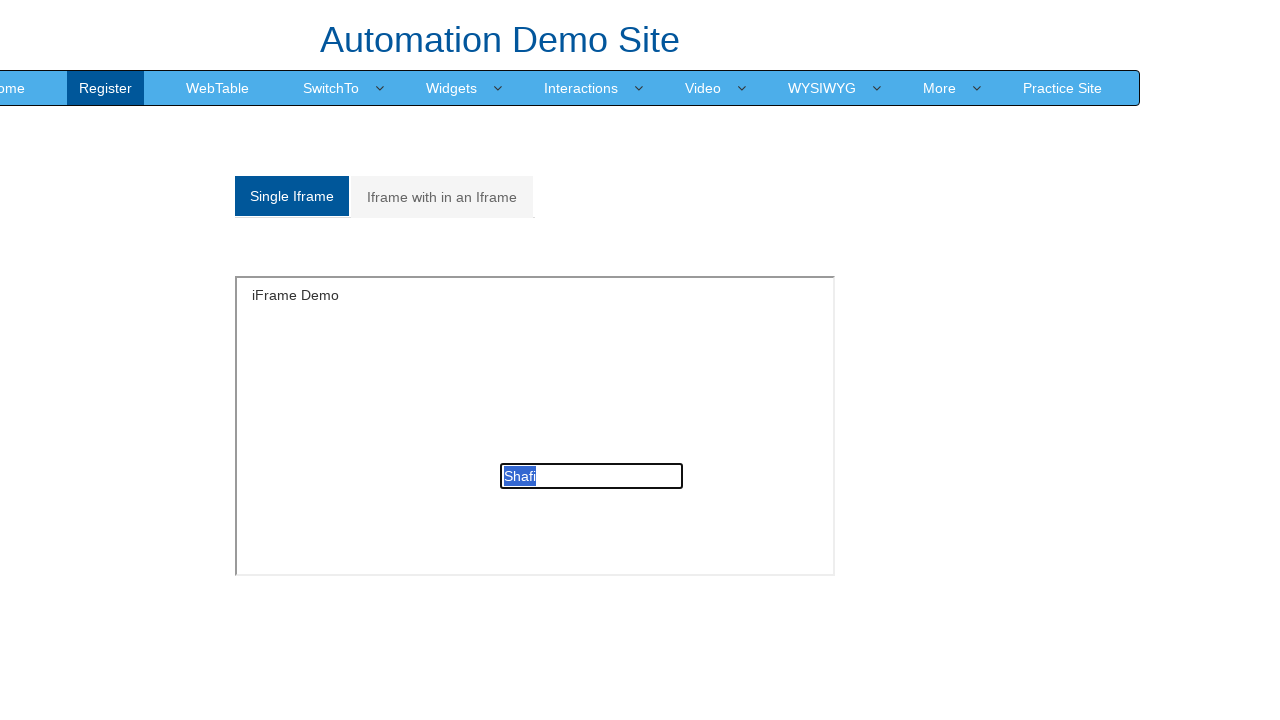

Cut the selected text using Ctrl+X on xpath=//input[@type='text']
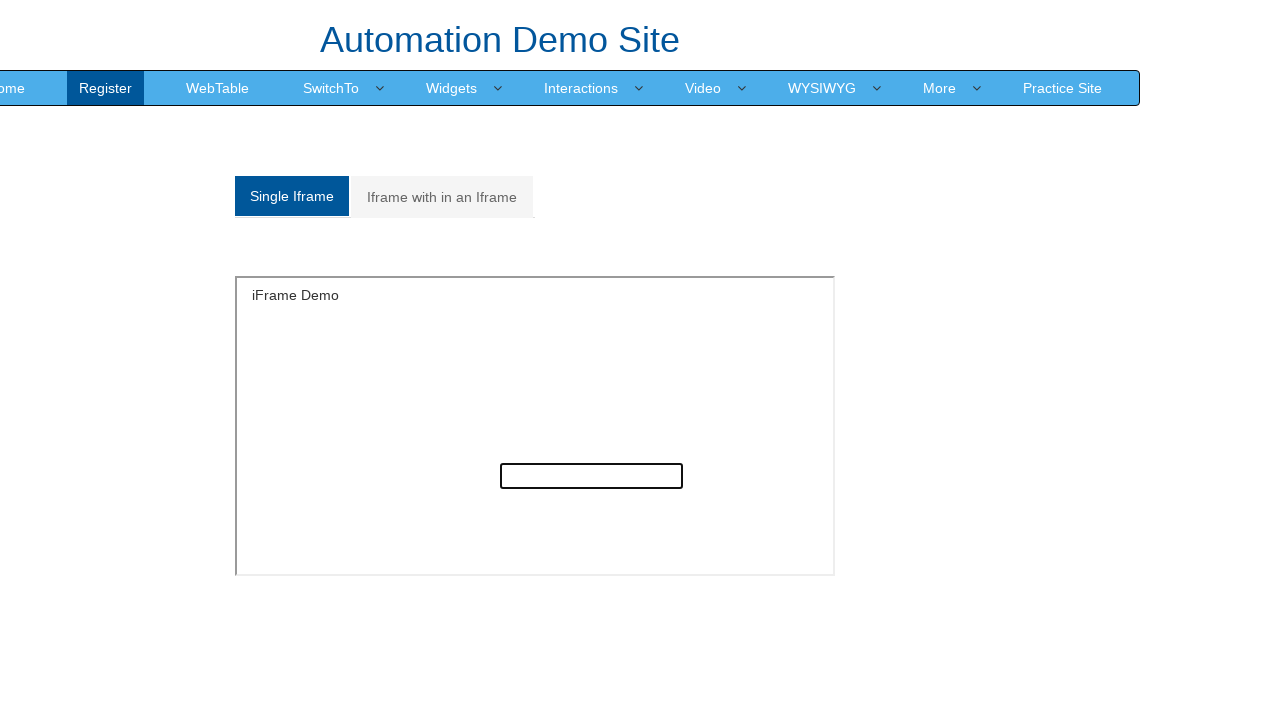

Pasted the text back using Ctrl+V on xpath=//input[@type='text']
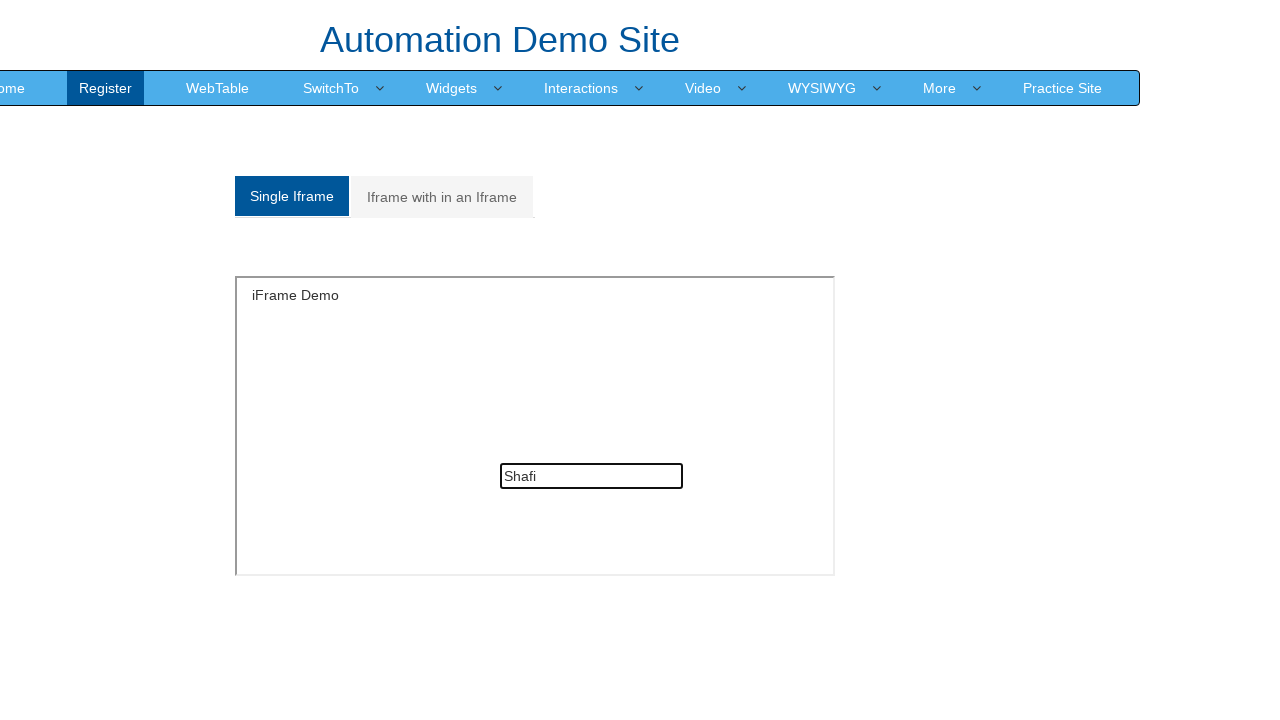

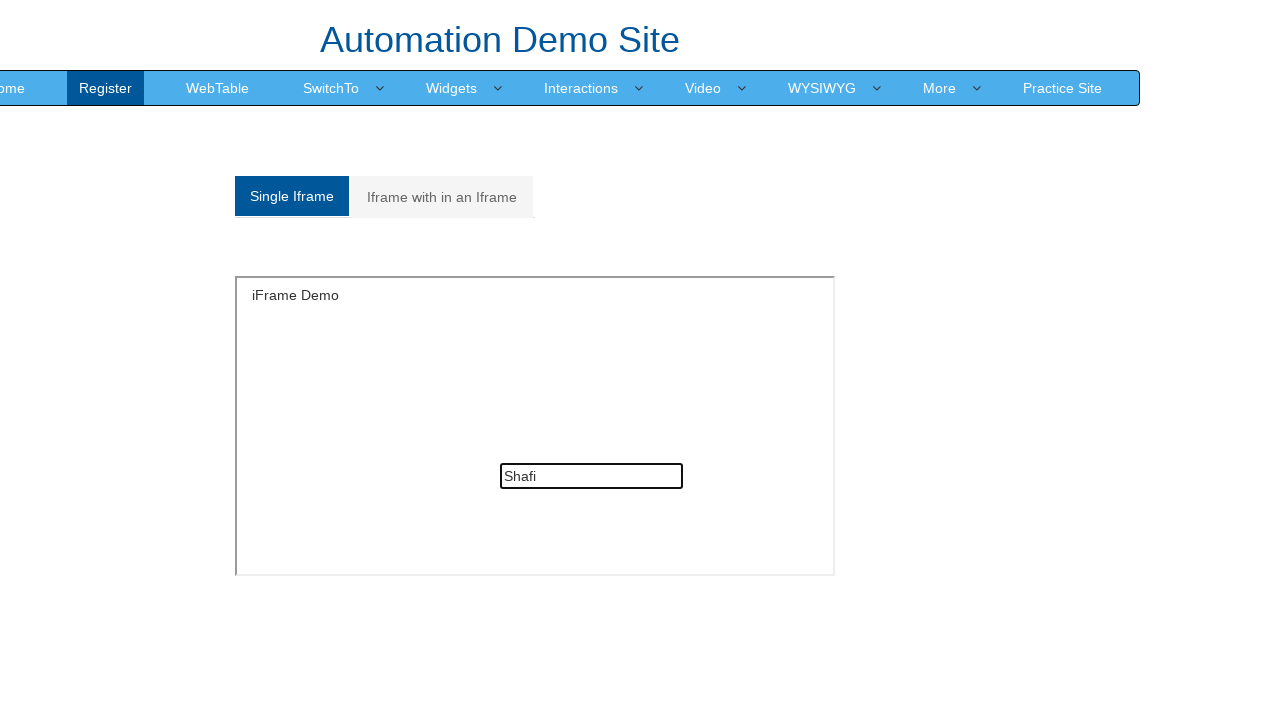